Tests that the Clear completed button displays correct text after marking an item complete

Starting URL: https://demo.playwright.dev/todomvc

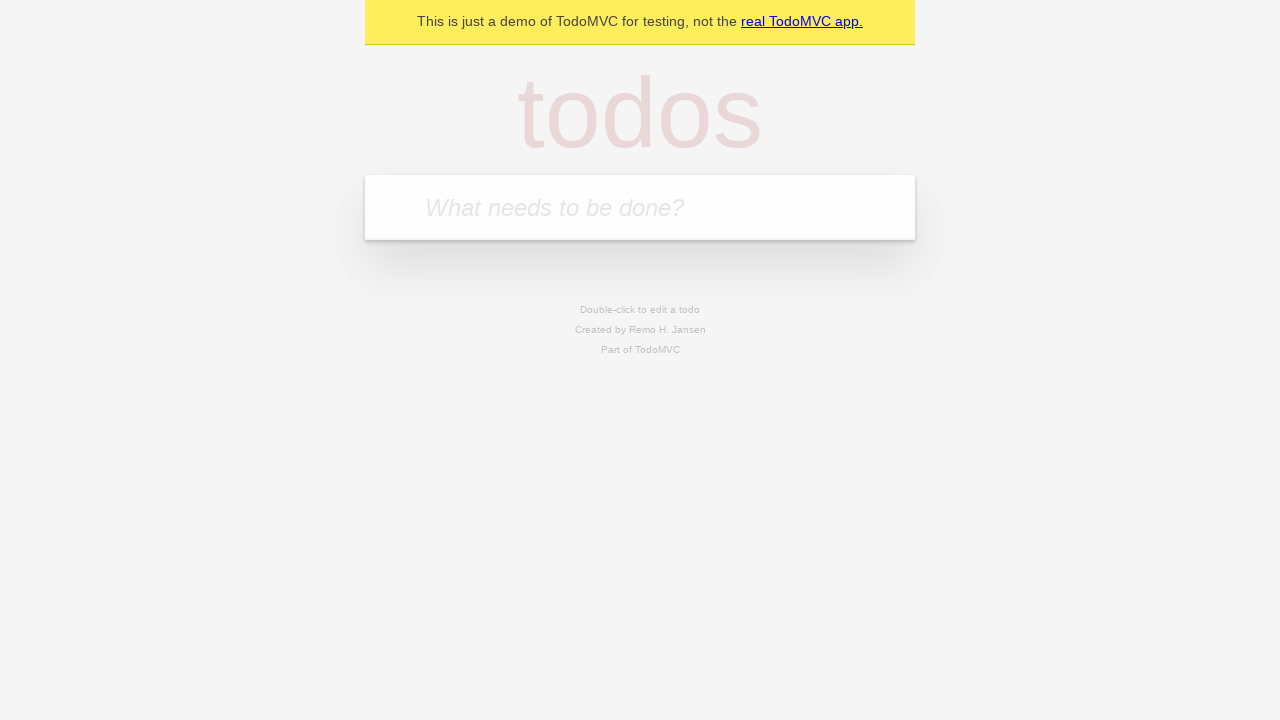

Navigated to TodoMVC demo application
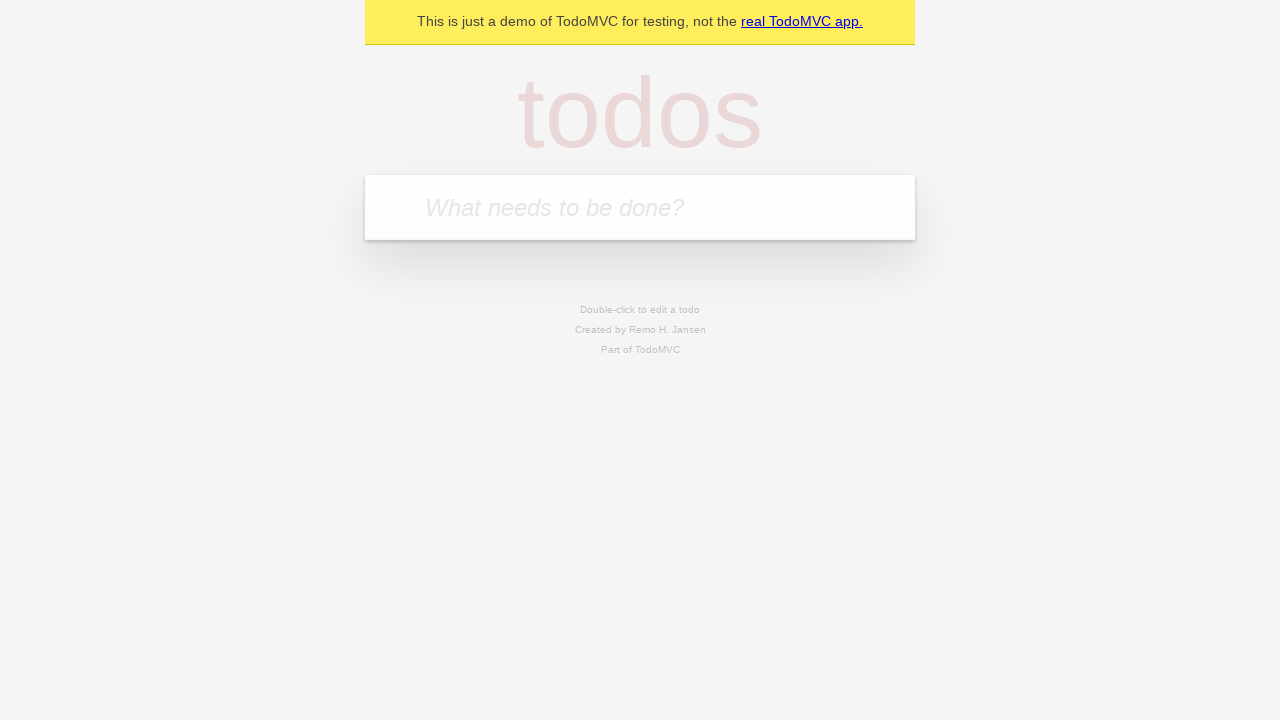

Located the todo input field
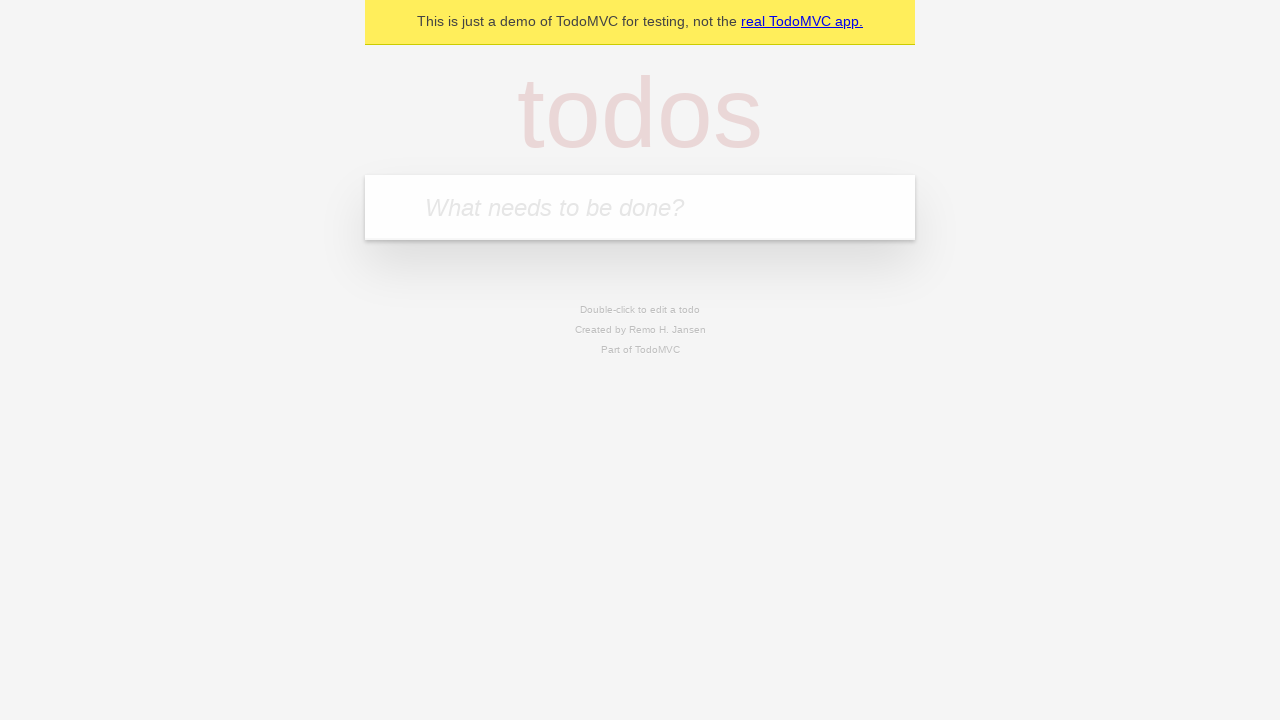

Filled todo input with 'buy some cheese' on internal:attr=[placeholder="What needs to be done?"i]
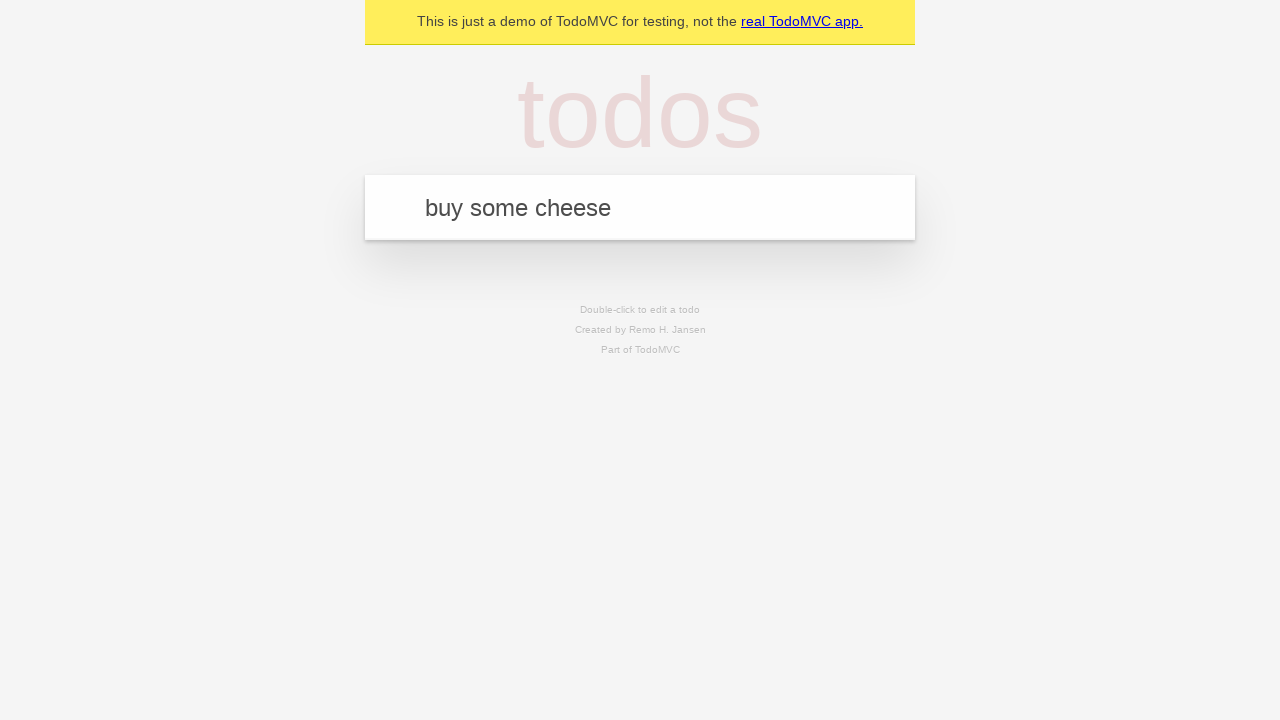

Pressed Enter to add todo 'buy some cheese' on internal:attr=[placeholder="What needs to be done?"i]
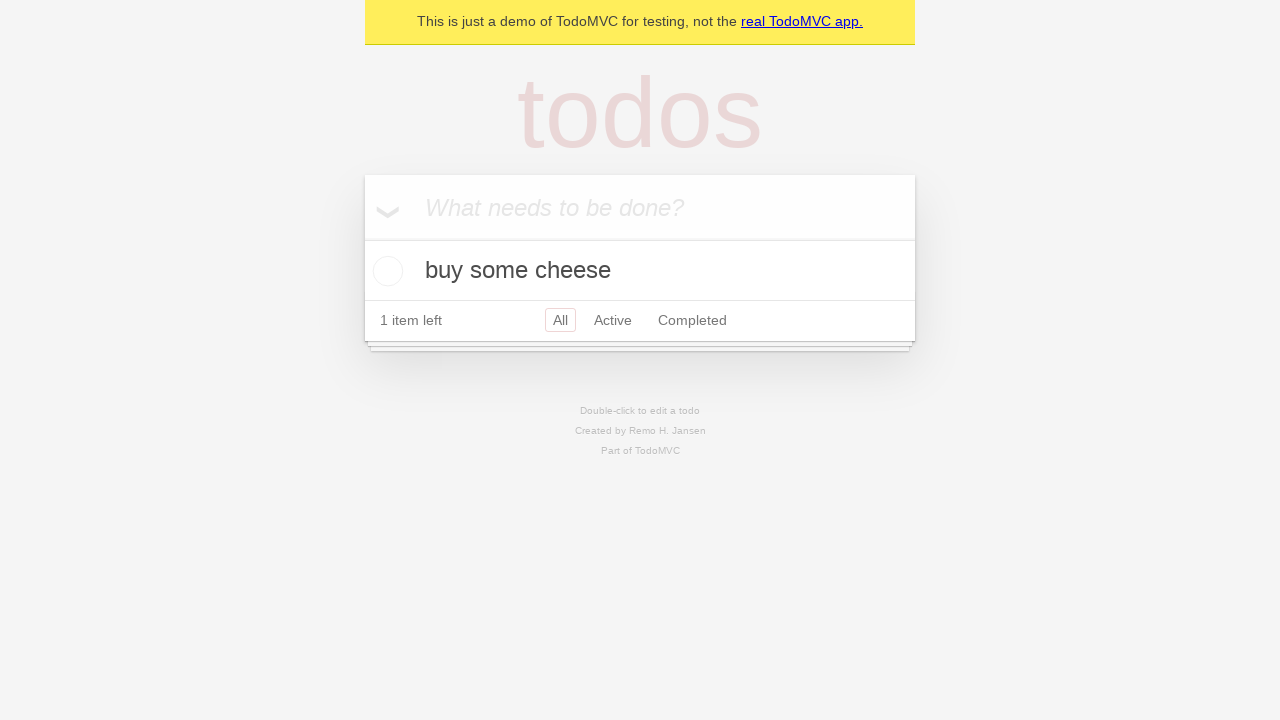

Filled todo input with 'feed the cat' on internal:attr=[placeholder="What needs to be done?"i]
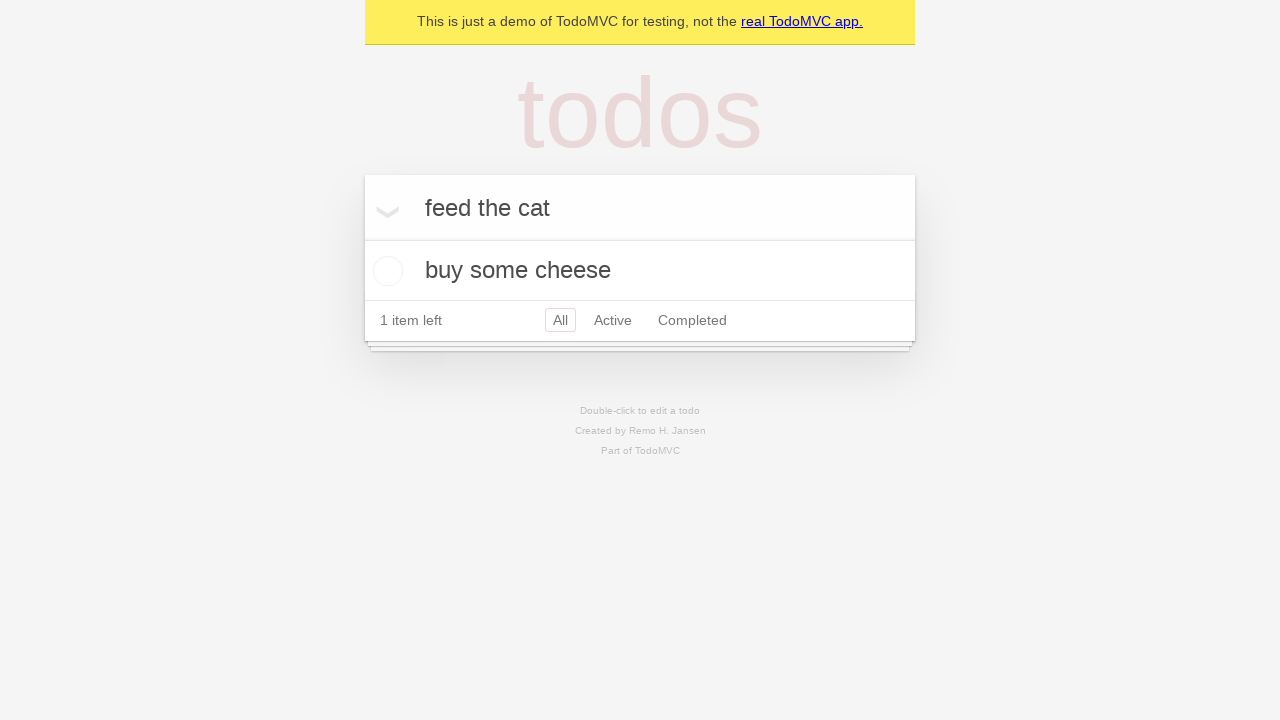

Pressed Enter to add todo 'feed the cat' on internal:attr=[placeholder="What needs to be done?"i]
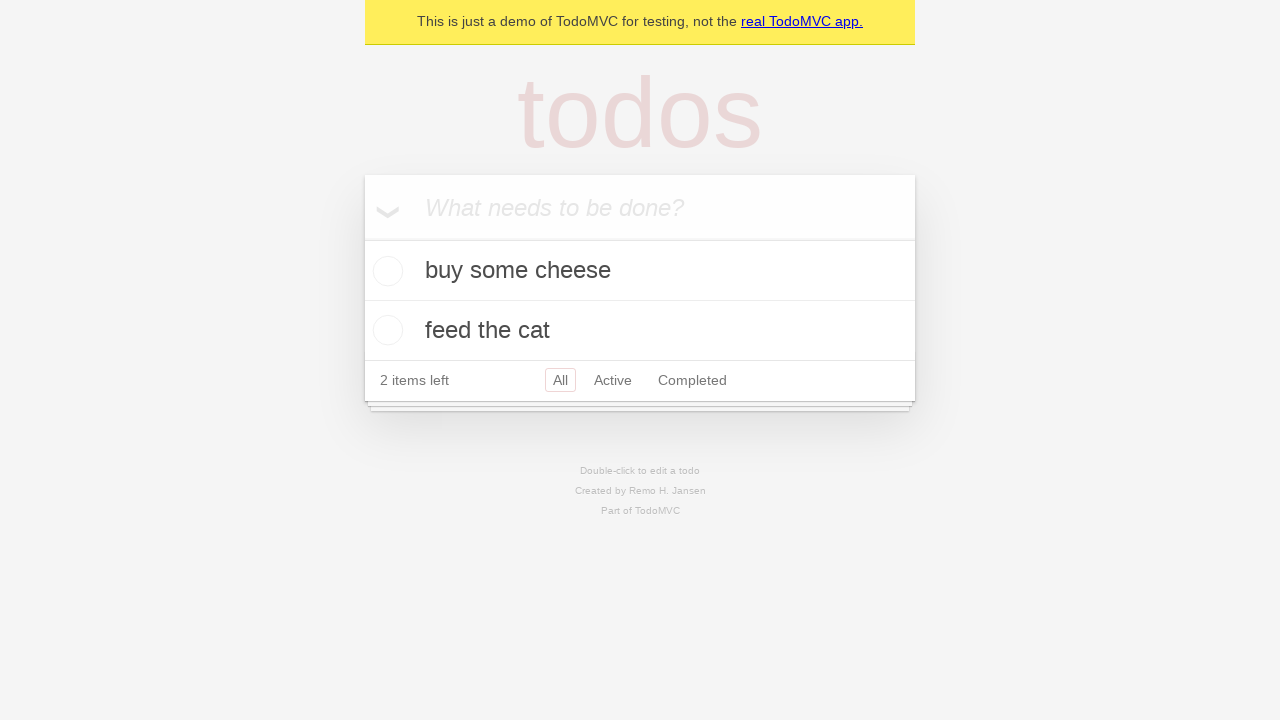

Filled todo input with 'book a doctors appointment' on internal:attr=[placeholder="What needs to be done?"i]
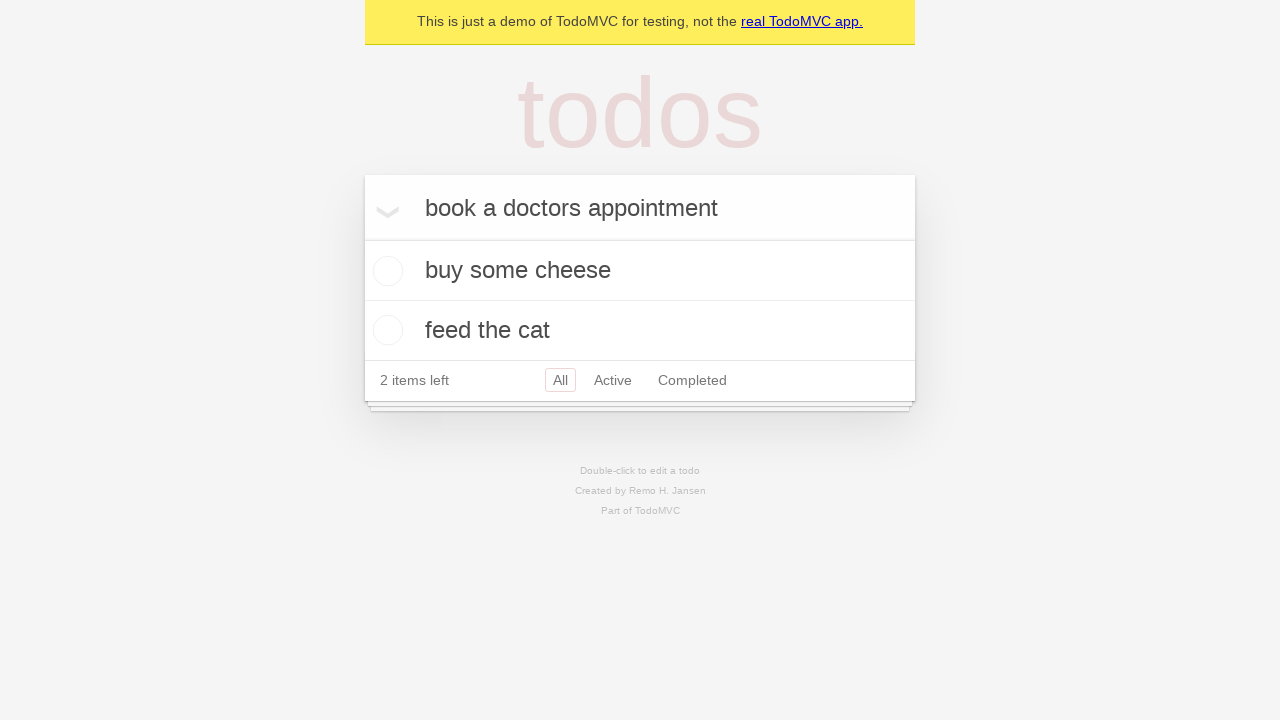

Pressed Enter to add todo 'book a doctors appointment' on internal:attr=[placeholder="What needs to be done?"i]
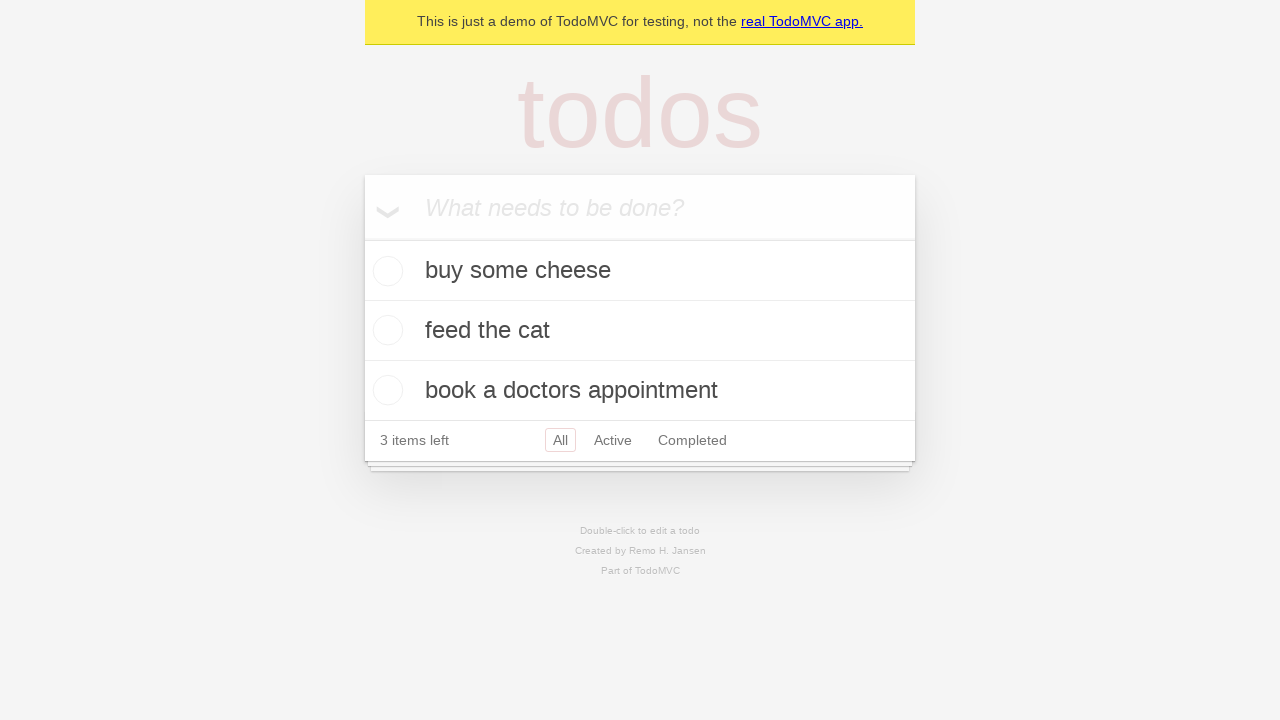

Marked first todo item as complete by checking the toggle checkbox at (385, 271) on .todo-list li .toggle >> nth=0
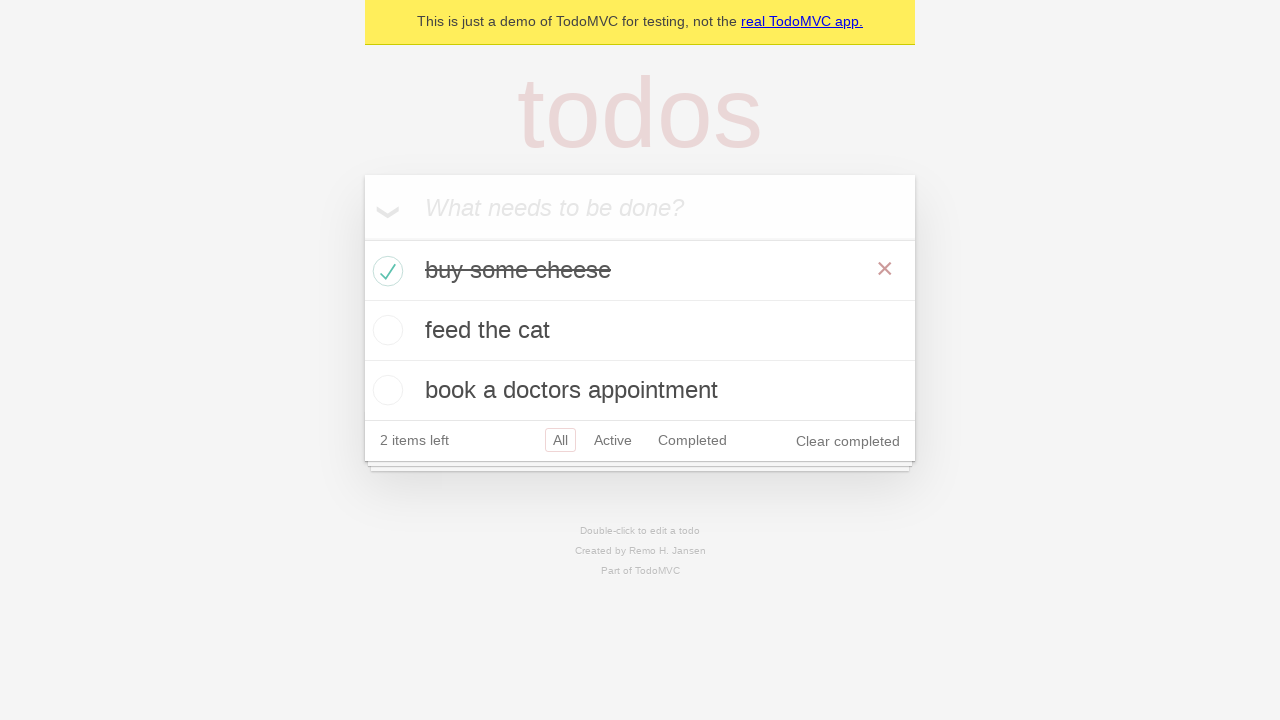

Clear completed button became visible after marking item complete
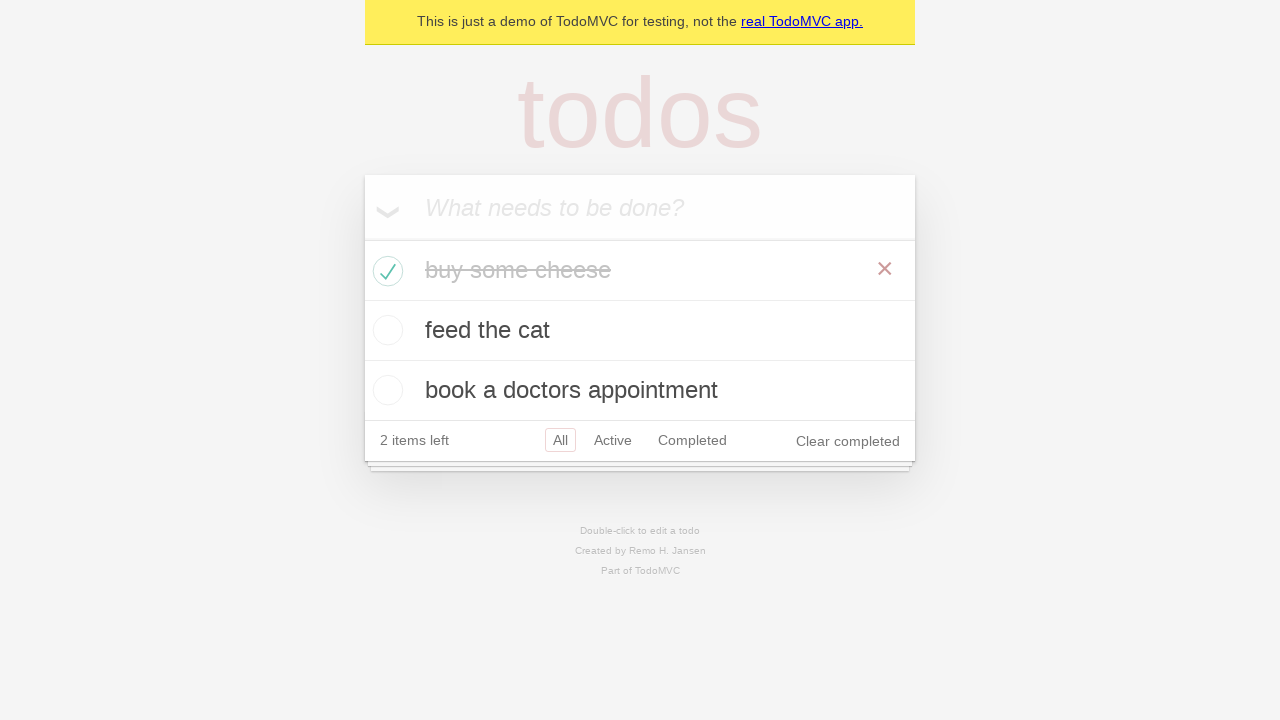

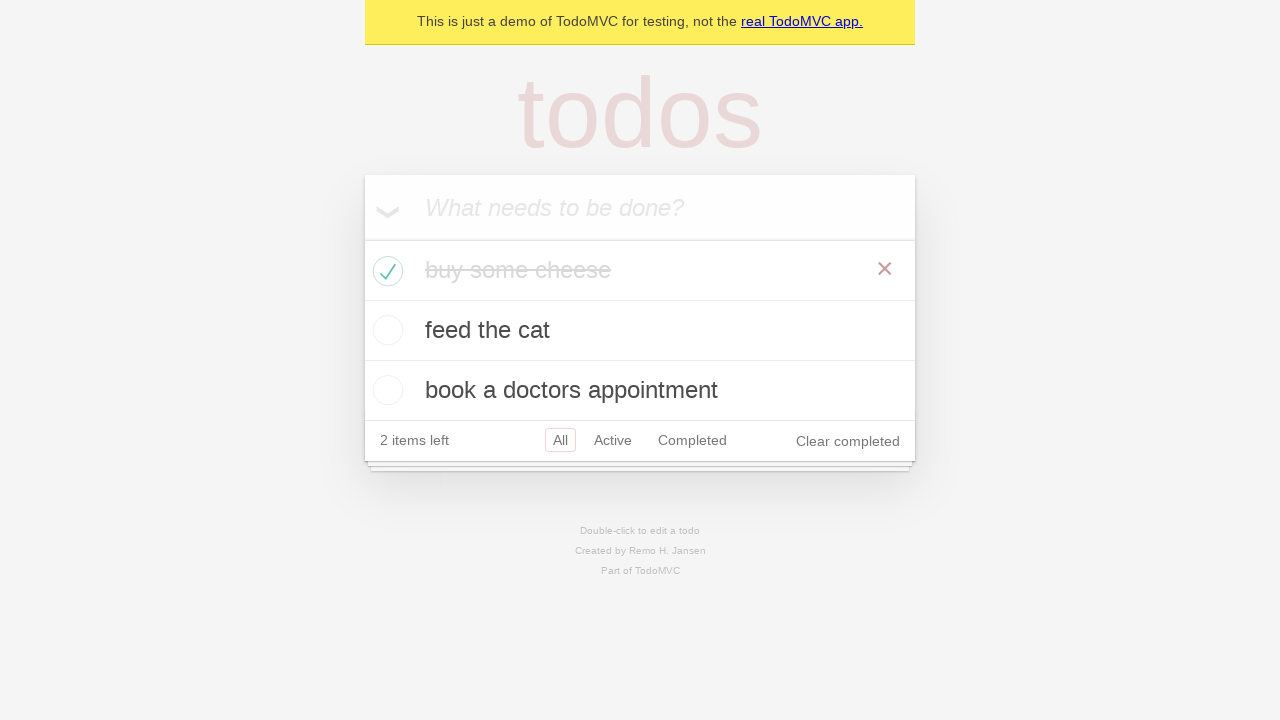